Tests JavaScript alert handling by clicking a button that triggers an alert and accepting it

Starting URL: https://demo.automationtesting.in/Alerts.html

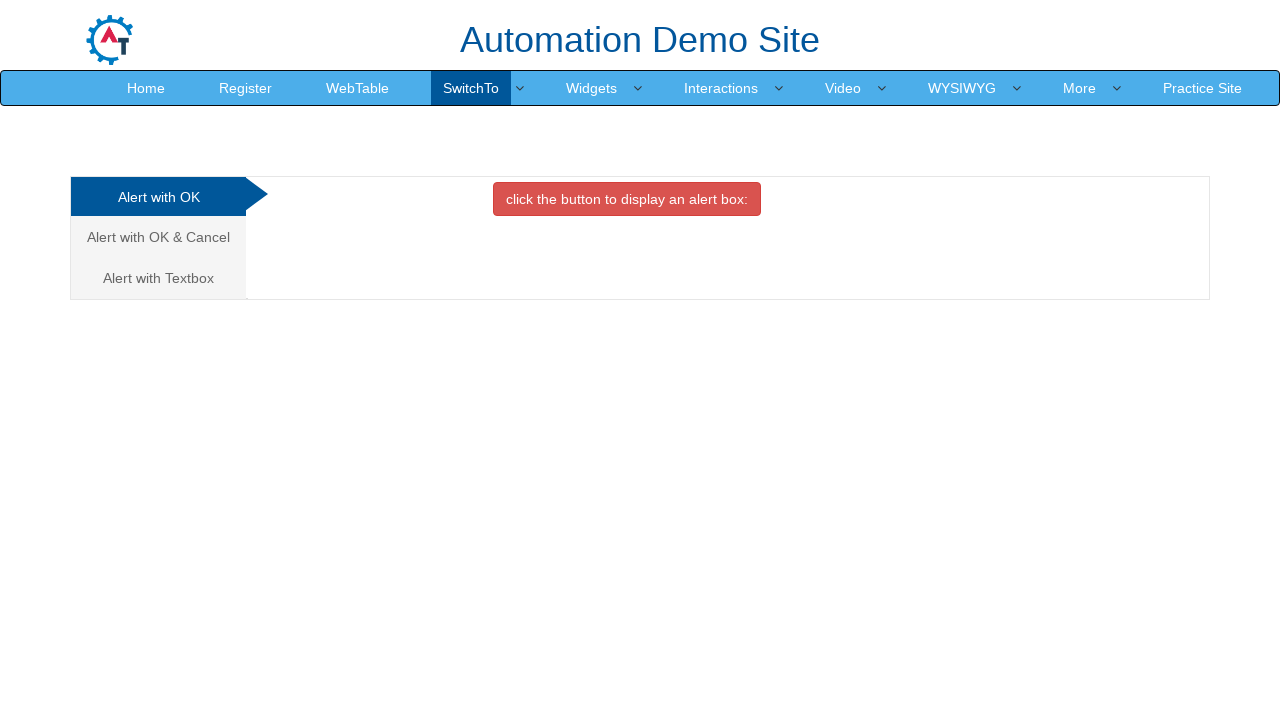

Set up dialog handler to accept alerts
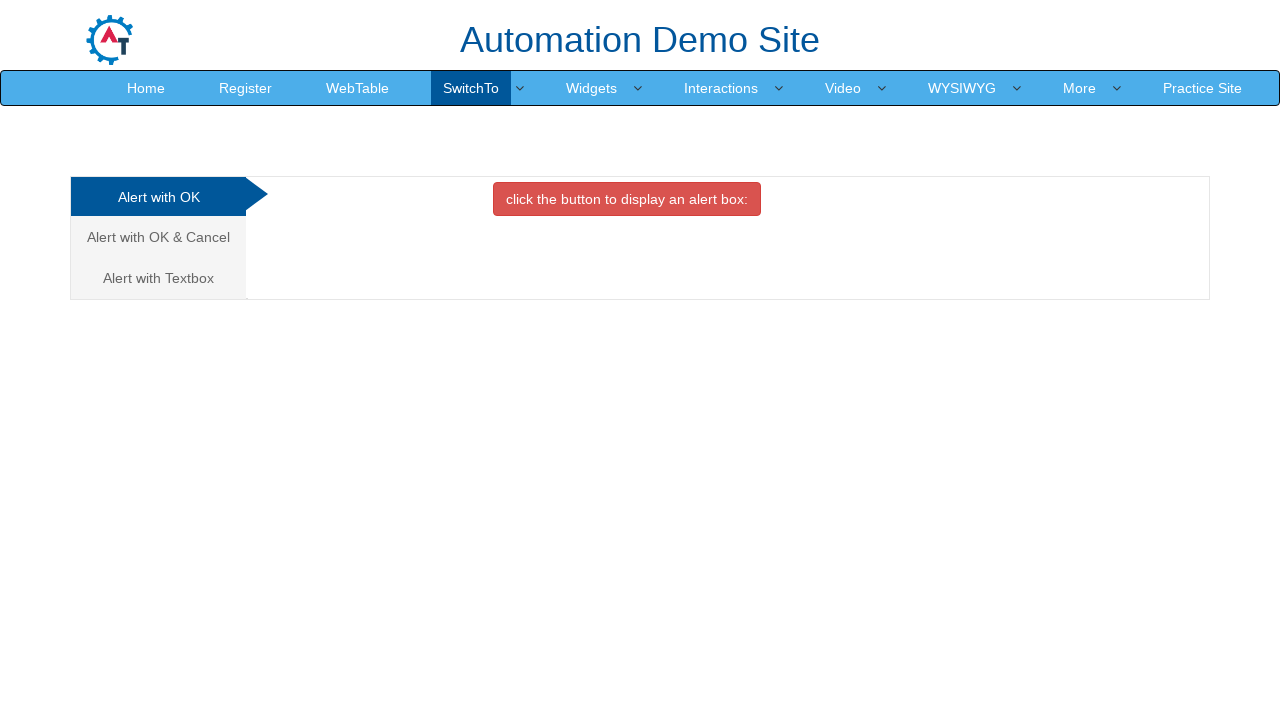

Clicked button to trigger JavaScript alert at (627, 199) on xpath=//button[@class='btn btn-danger']
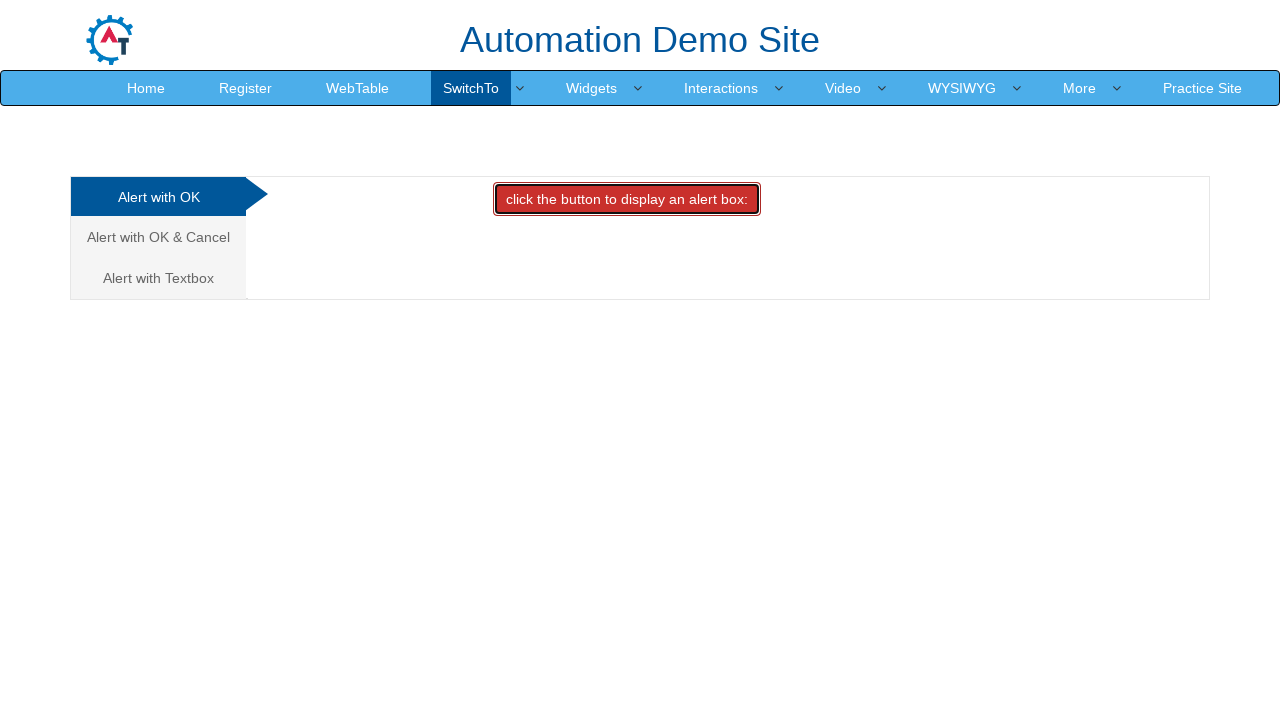

Waited for alert dialog to be processed
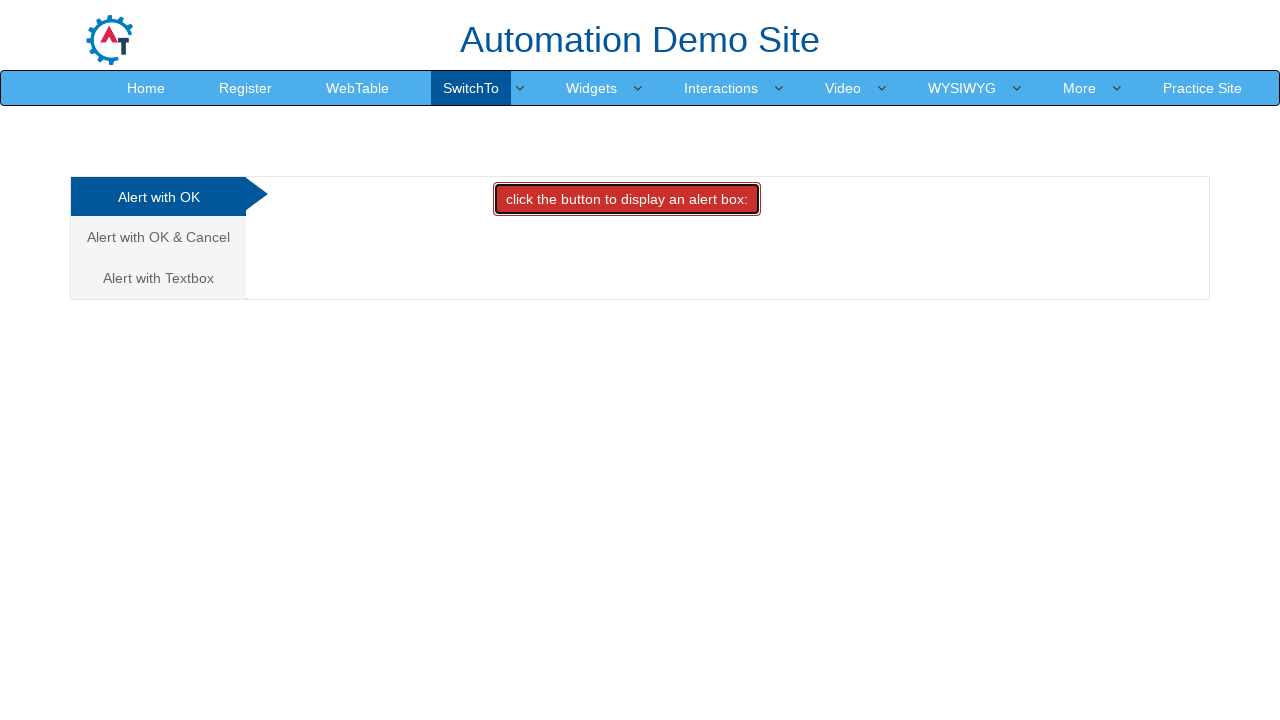

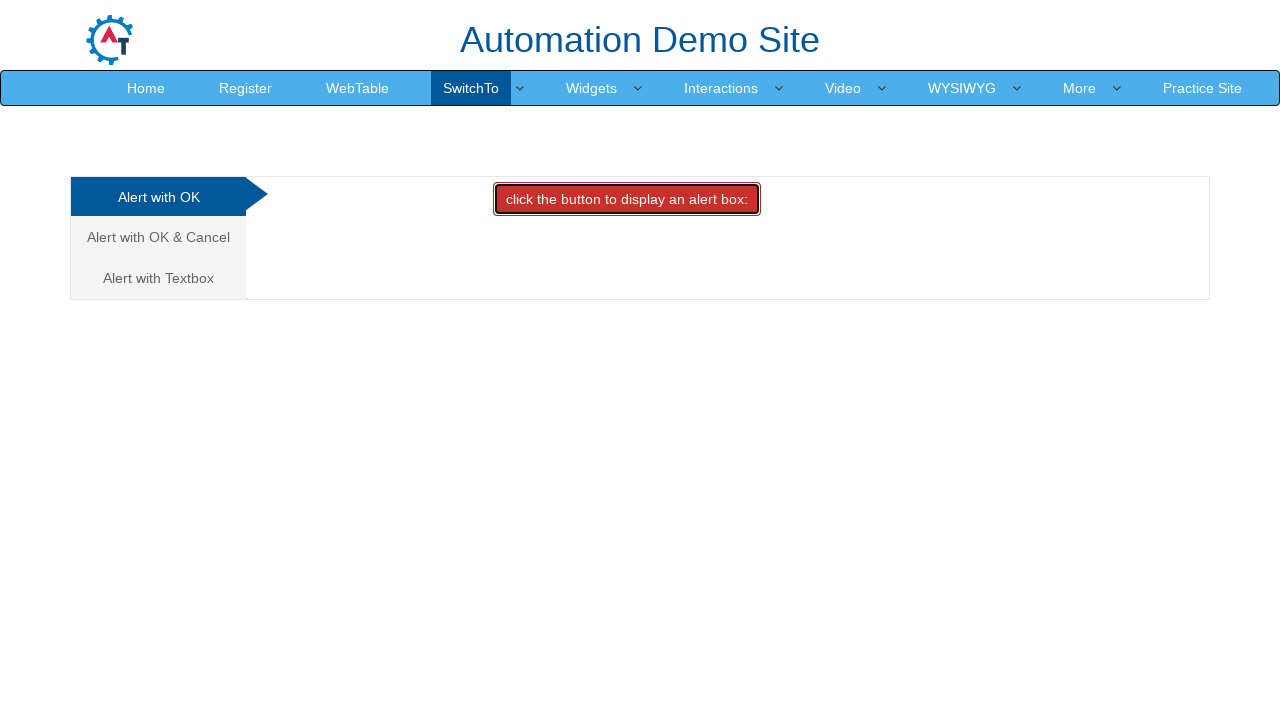